Tests clicking the JS Confirm button, dismissing the confirmation dialog, and verifying the result shows "Cancel" was clicked.

Starting URL: https://the-internet.herokuapp.com/javascript_alerts

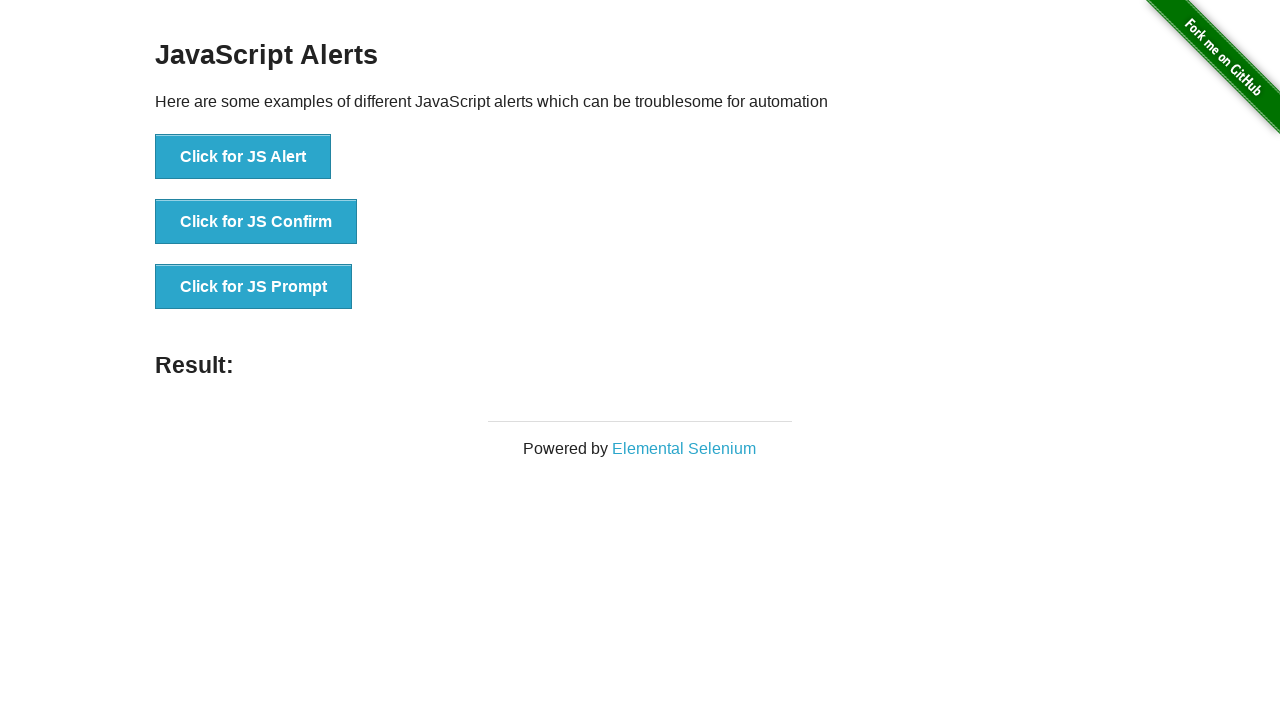

Set up dialog handler to dismiss confirmation dialogs
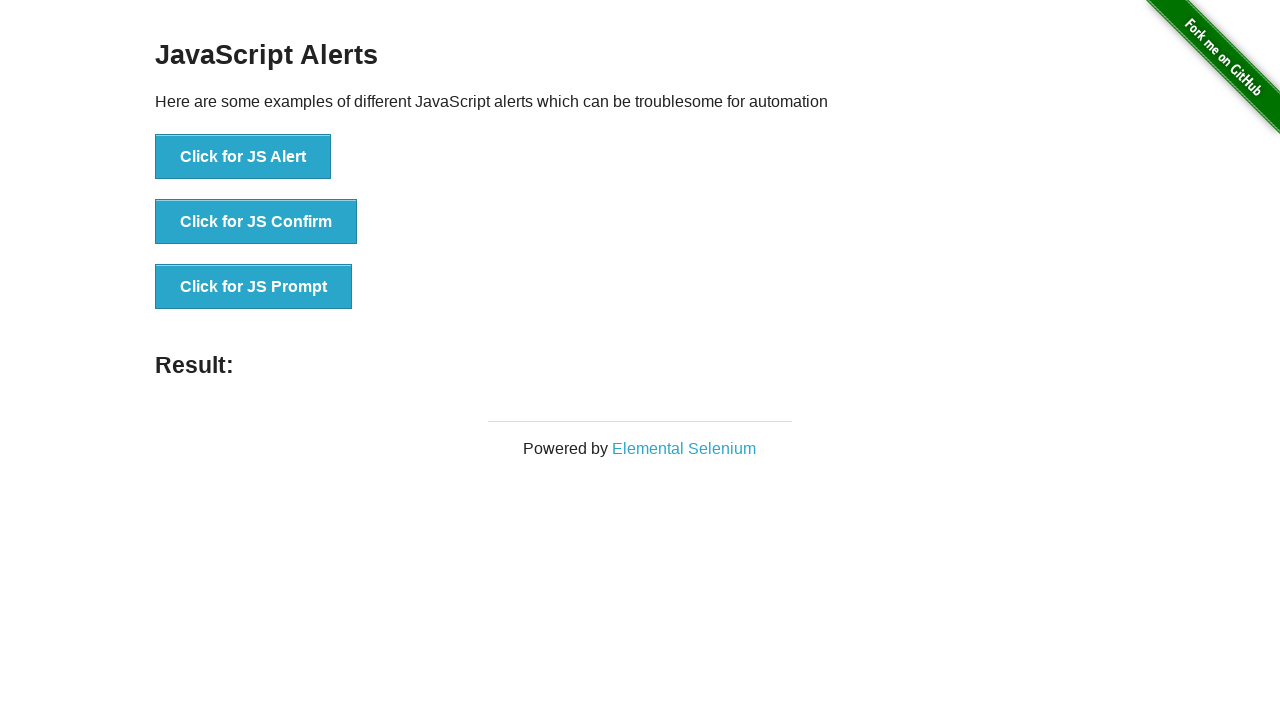

Clicked the JS Confirm button at (256, 222) on button[onclick*='jsConfirm']
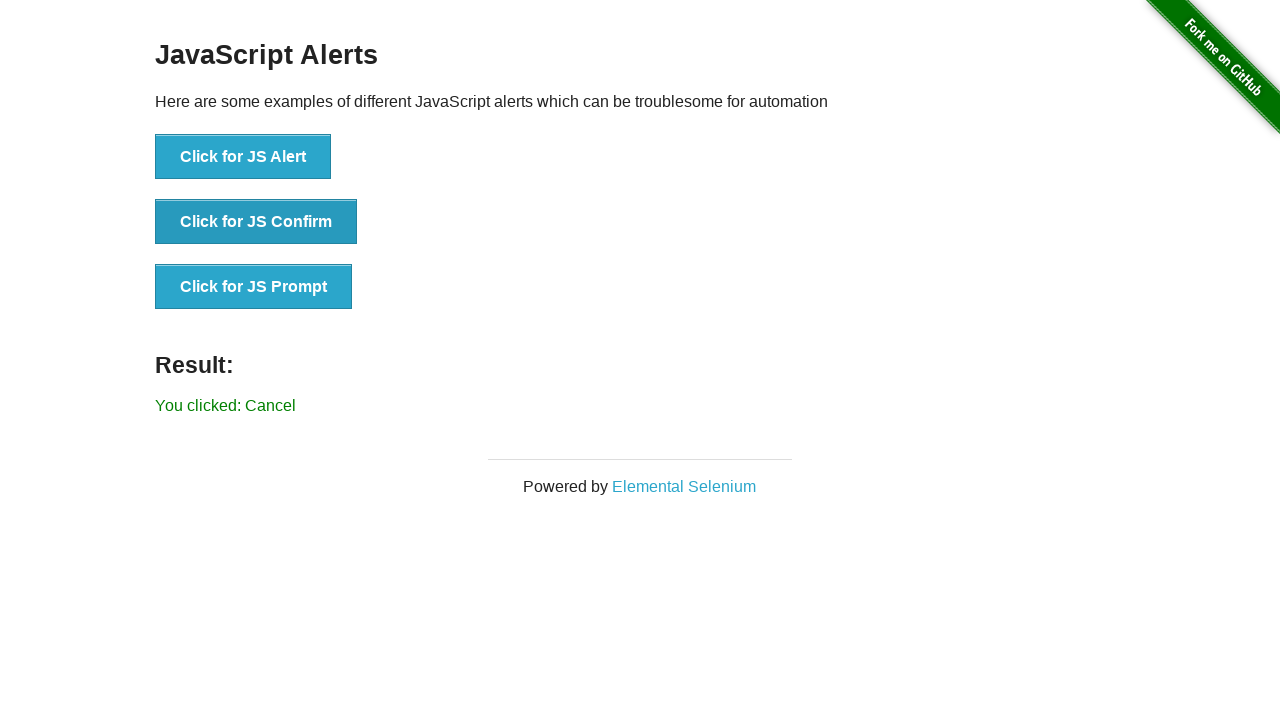

Confirmation dialog was dismissed and result element loaded
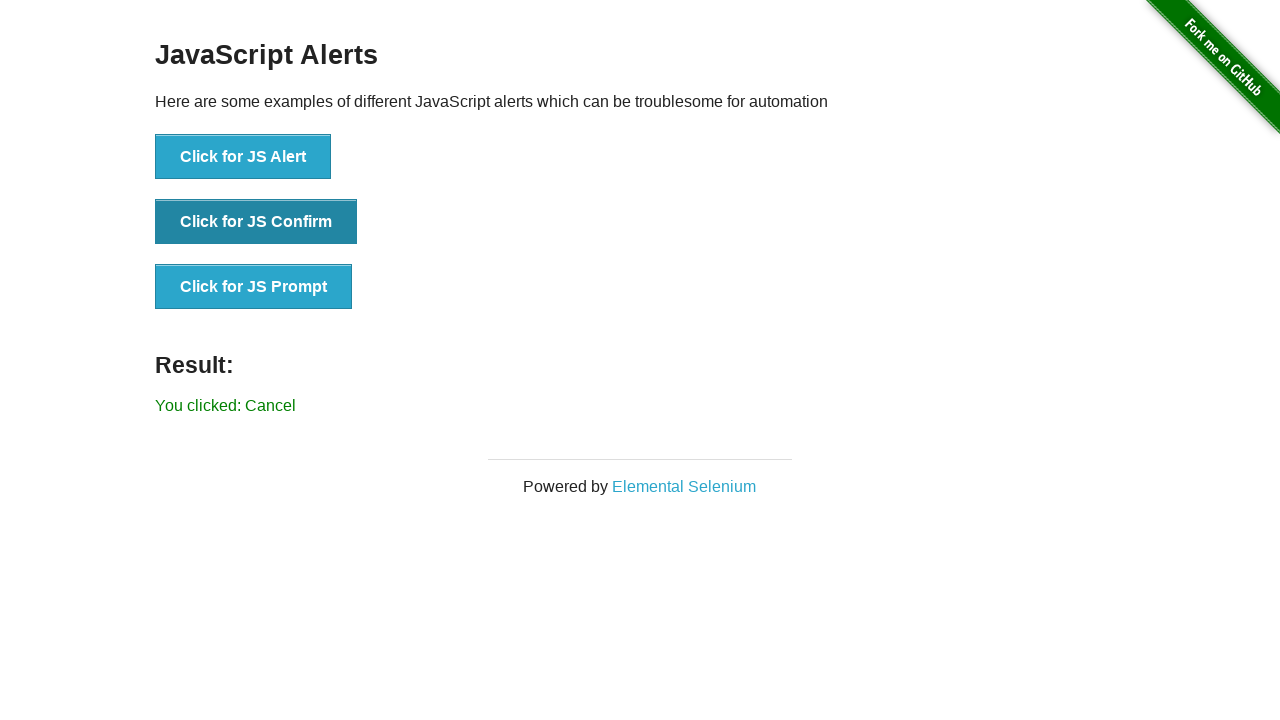

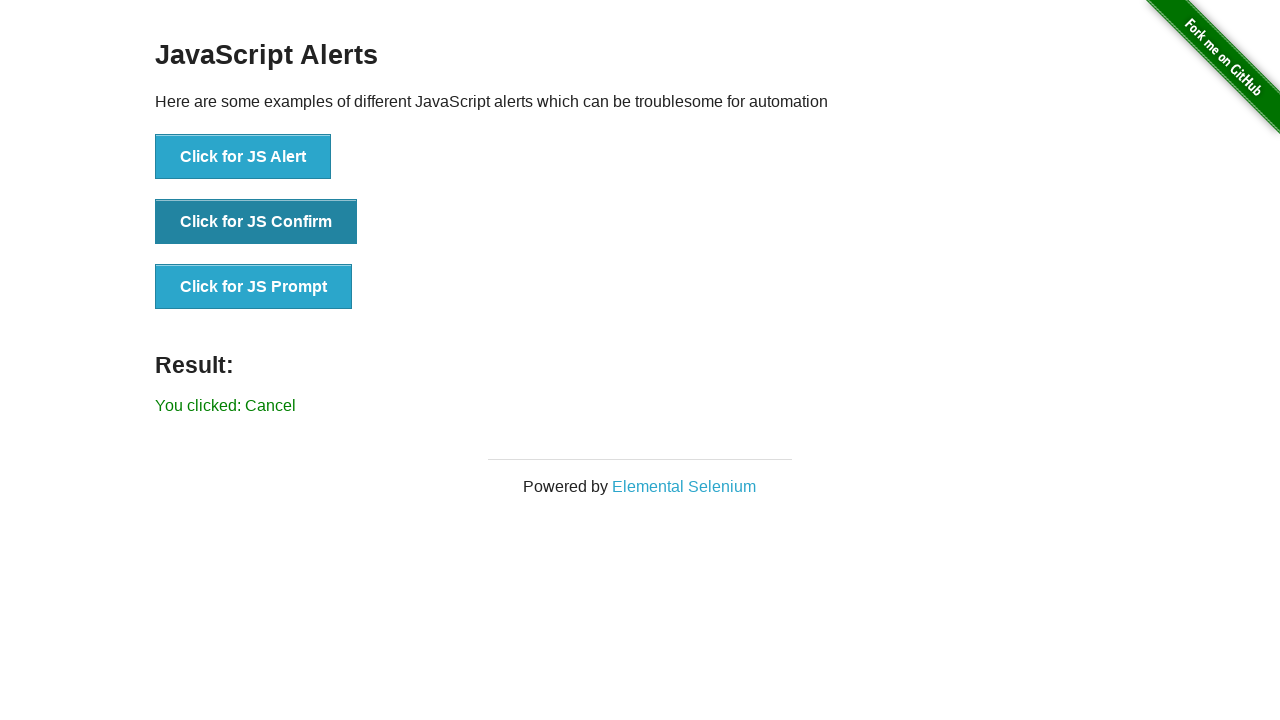